Tests Allure Reporter by clicking on Selenium143 using ID selector

Starting URL: http://omayo.blogspot.com

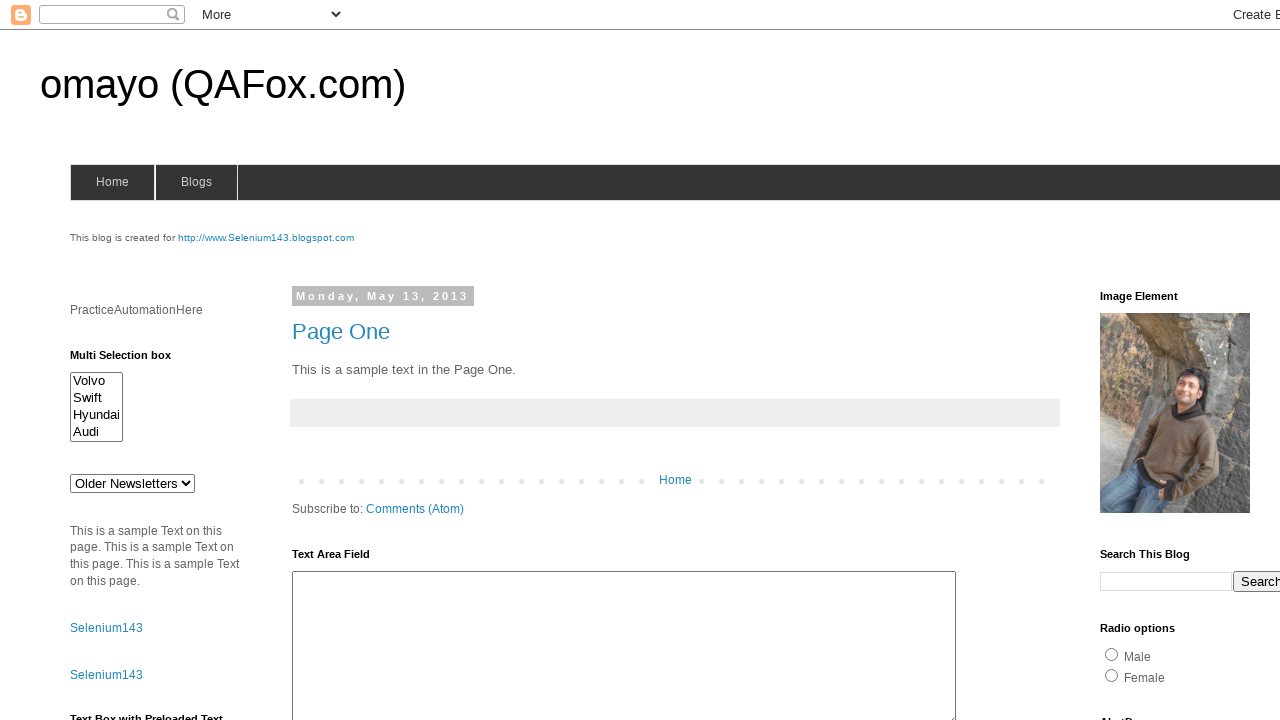

Clicked on Selenium143 element using ID selector at (266, 238) on #selenium143
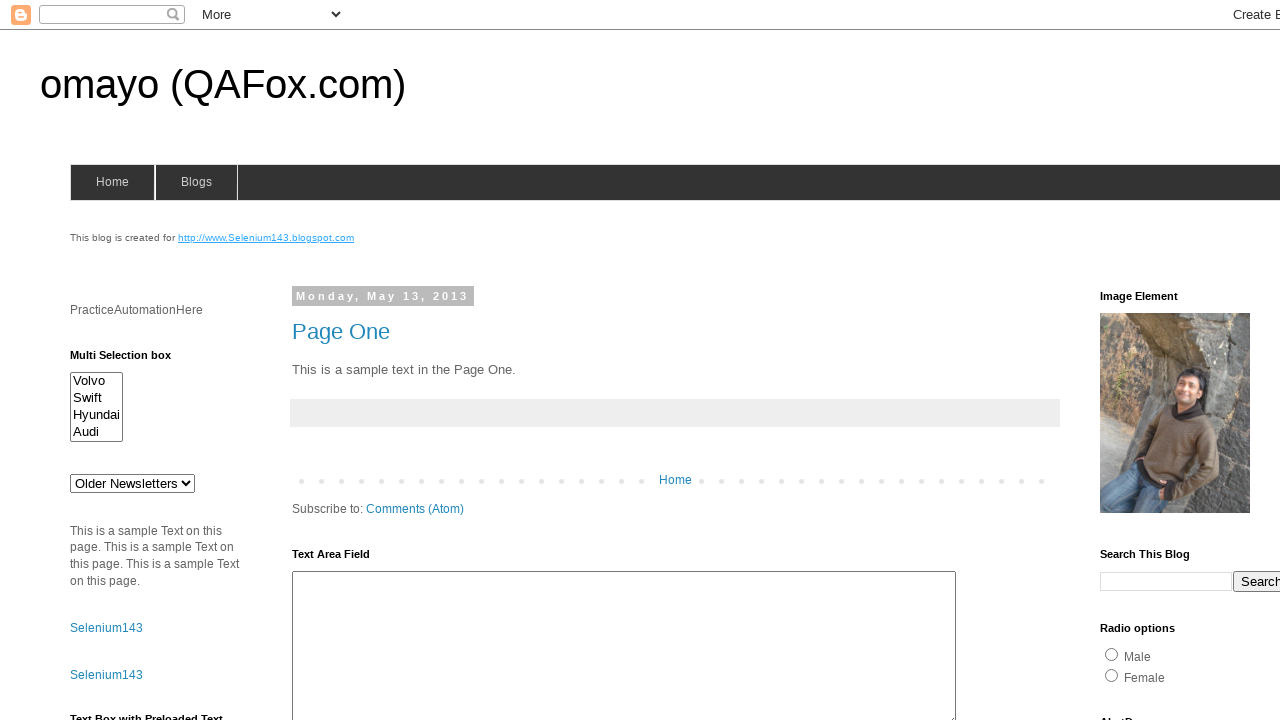

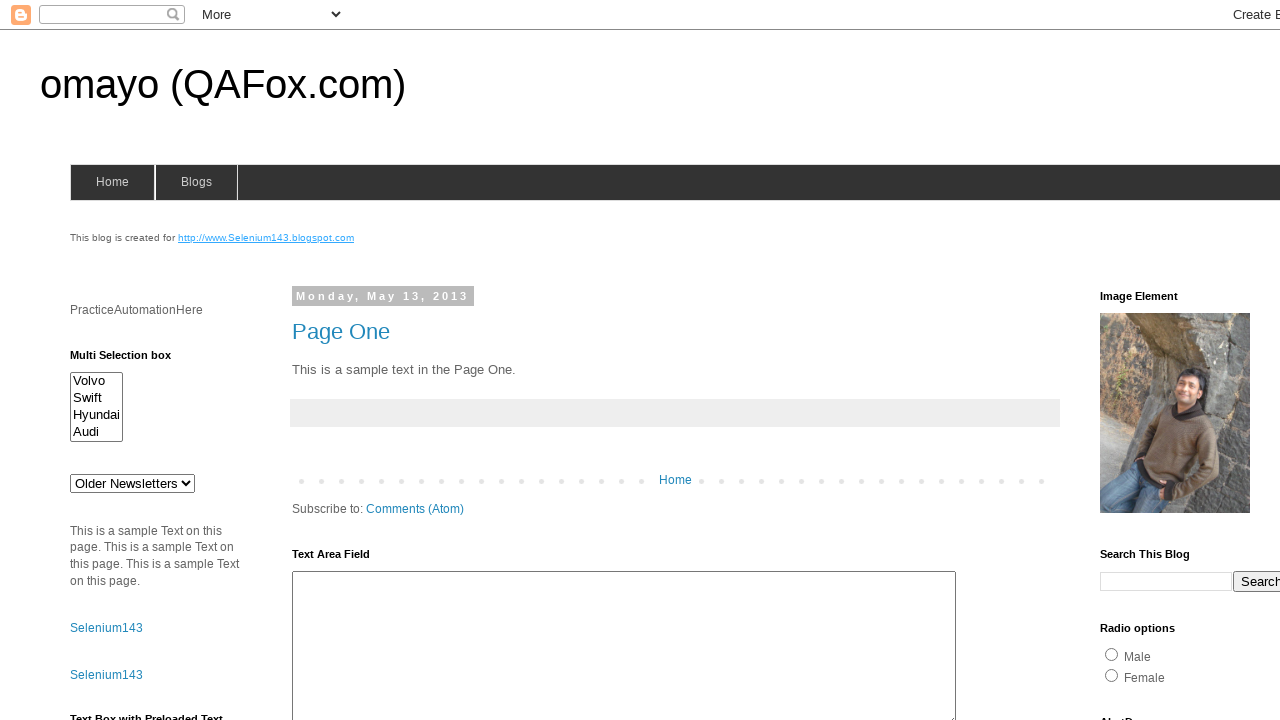